Tests a data entry form by filling in various fields with test data, submitting the form, and verifying that fields are highlighted correctly (green for filled fields, red for empty fields)

Starting URL: https://bonigarcia.dev/selenium-webdriver-java/data-types.html

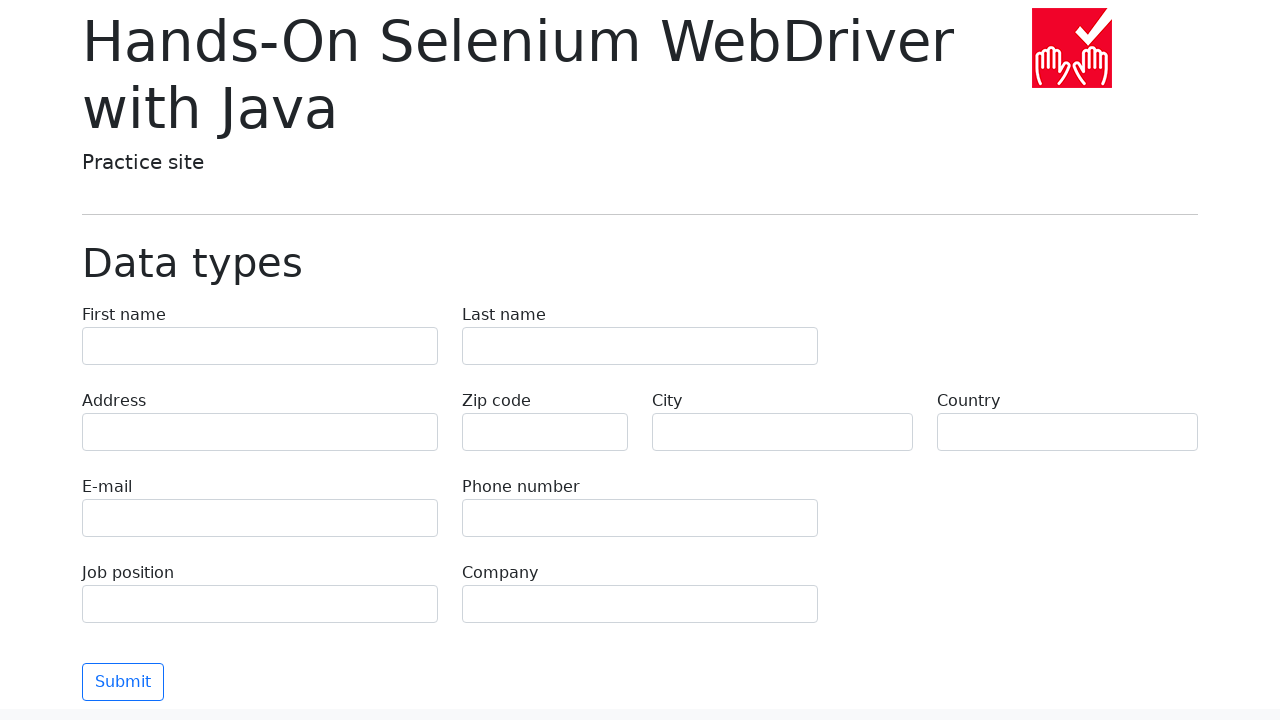

Filled form field 'first-name' with value 'Иван' on input[name="first-name"]
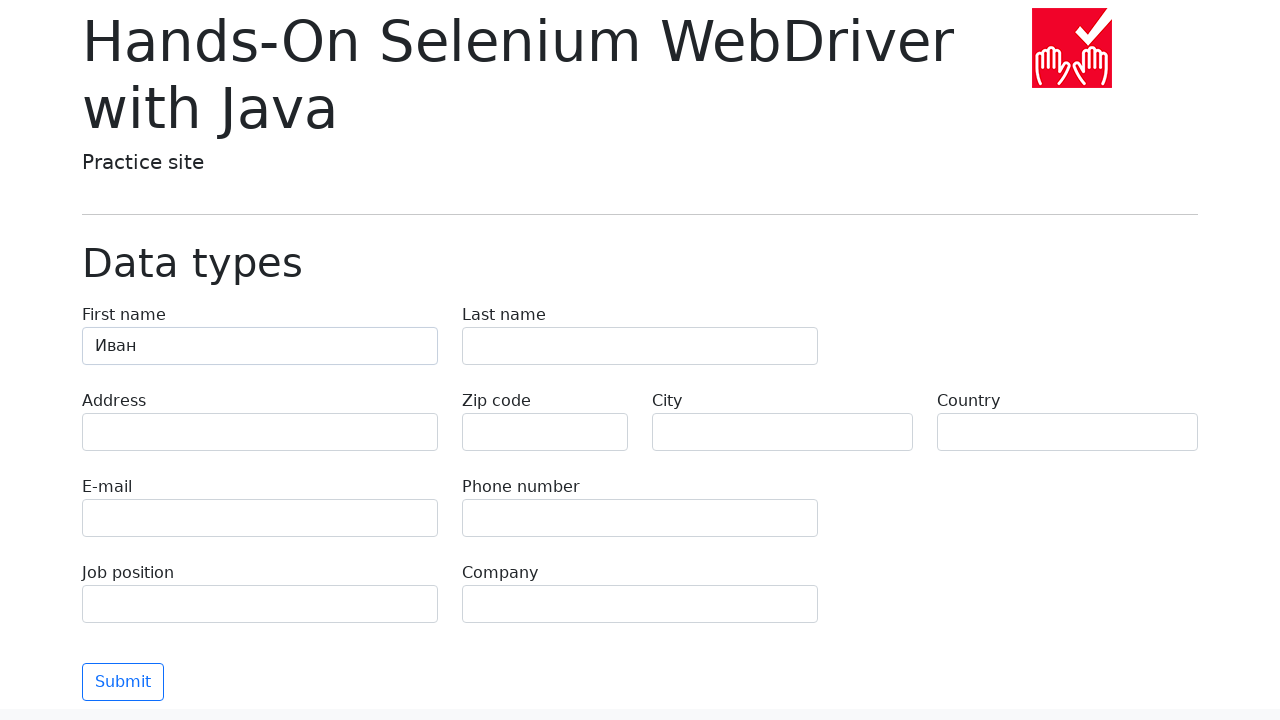

Filled form field 'last-name' with value 'Петров' on input[name="last-name"]
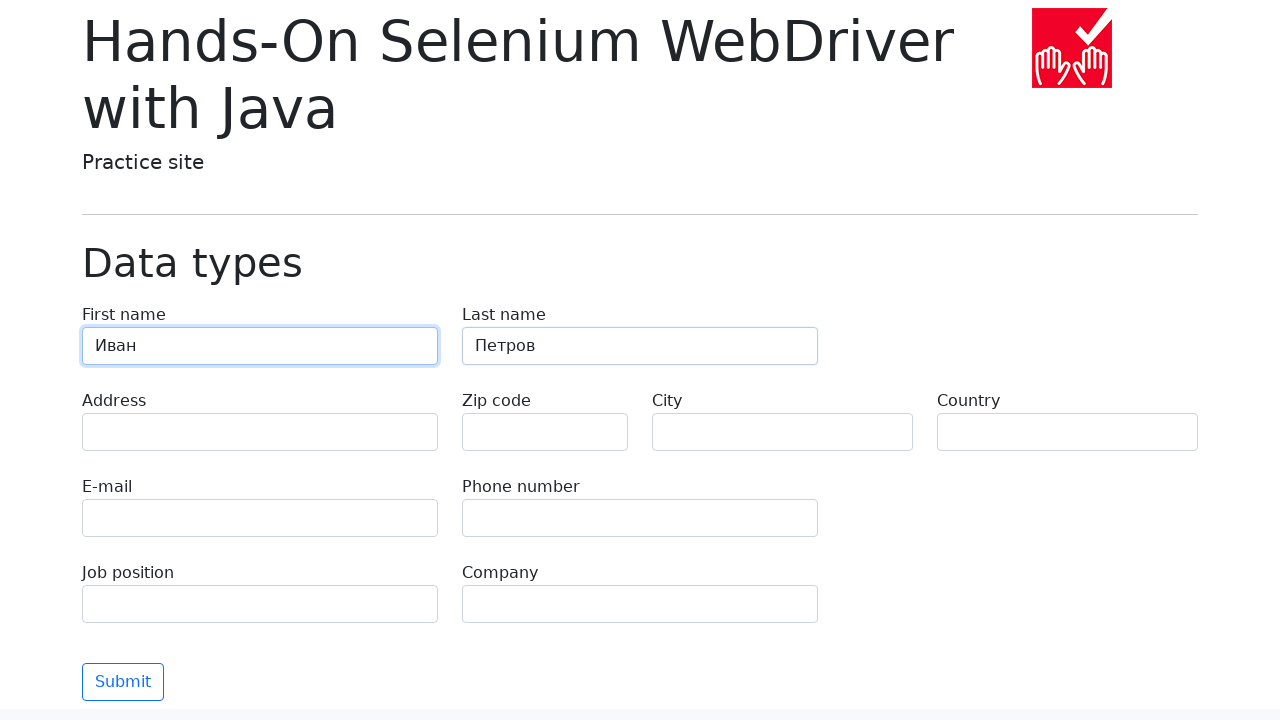

Filled form field 'address' with value 'Ленина, 55-3' on input[name="address"]
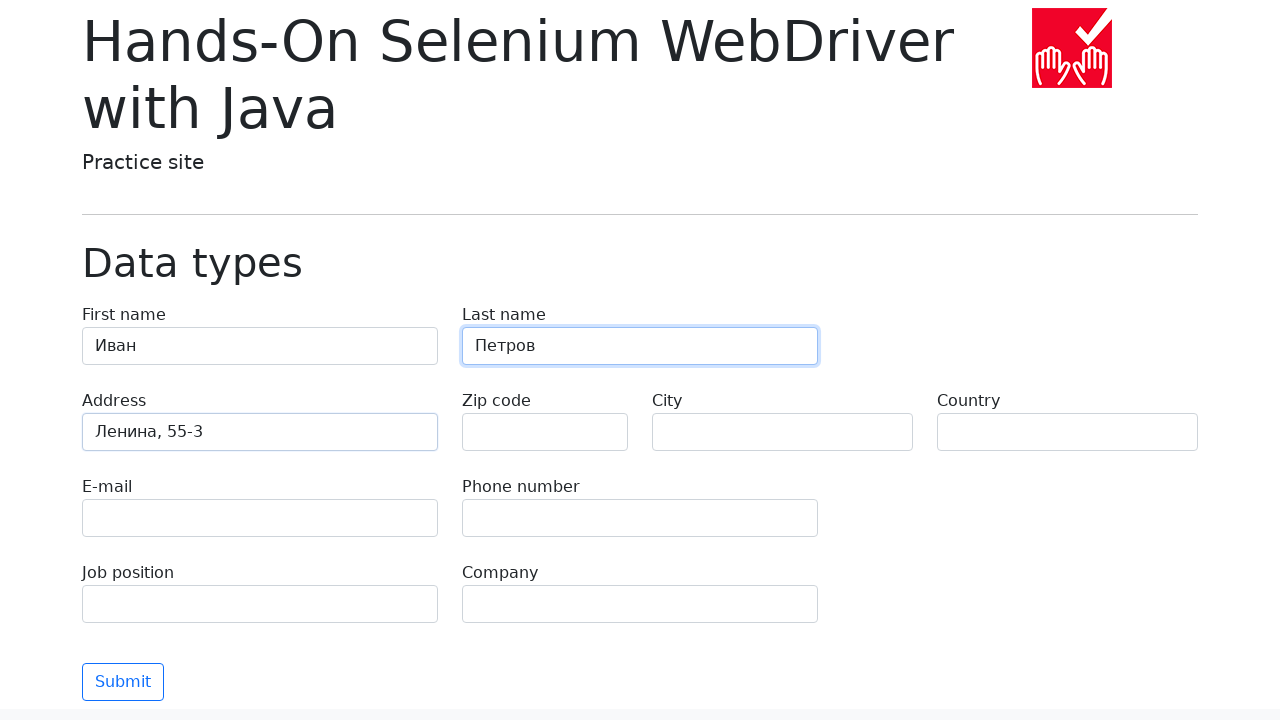

Filled form field 'e-mail' with value 'test@skypro.com' on input[name="e-mail"]
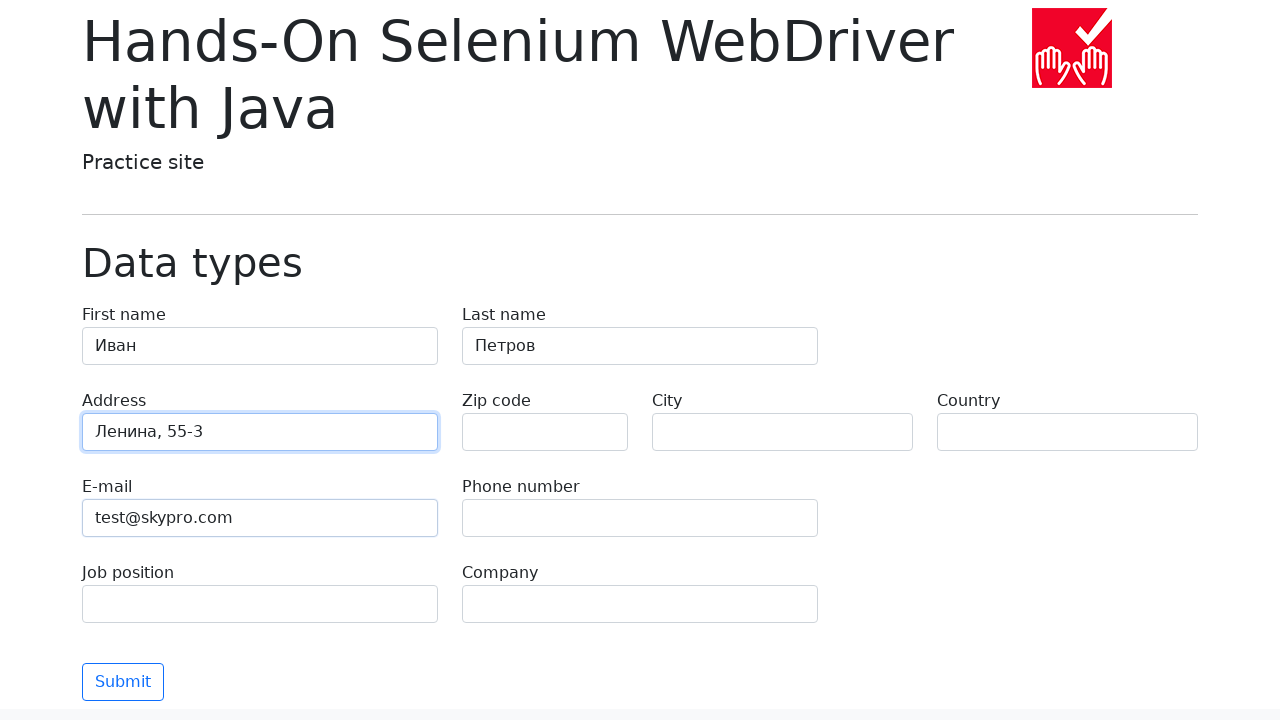

Filled form field 'phone' with value '+7985899998787' on input[name="phone"]
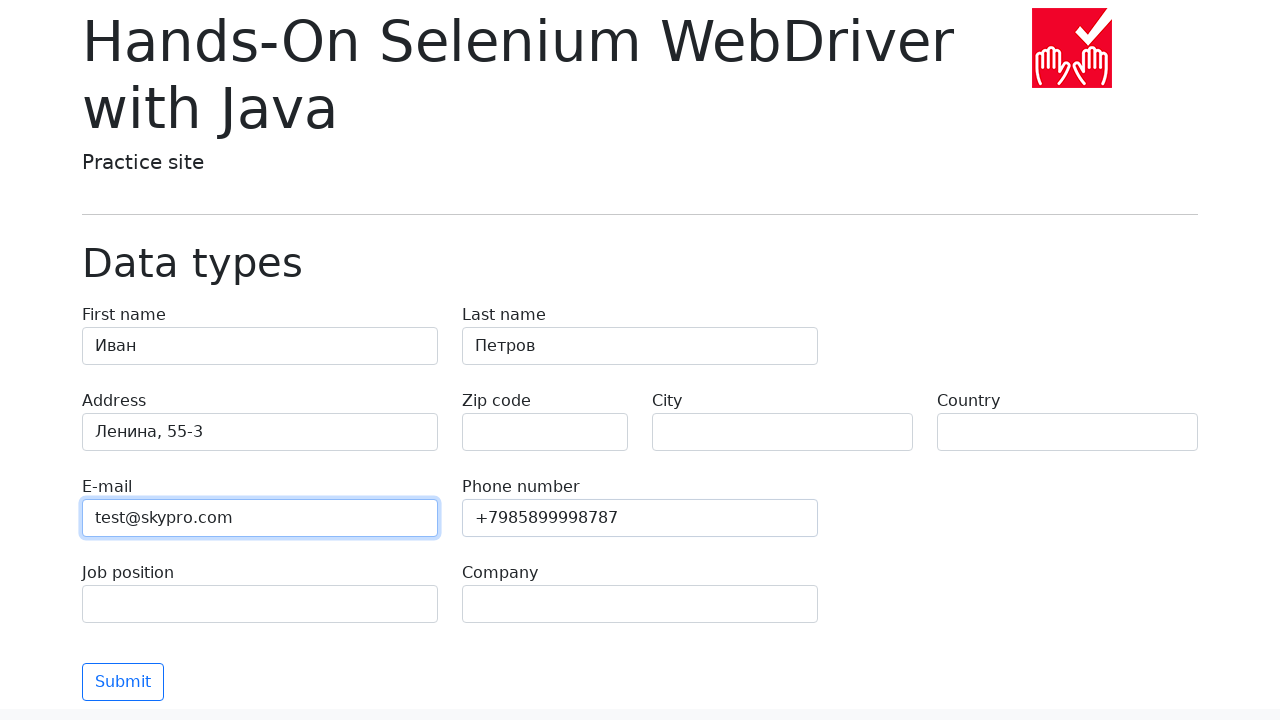

Filled form field 'zip-code' with value '' on input[name="zip-code"]
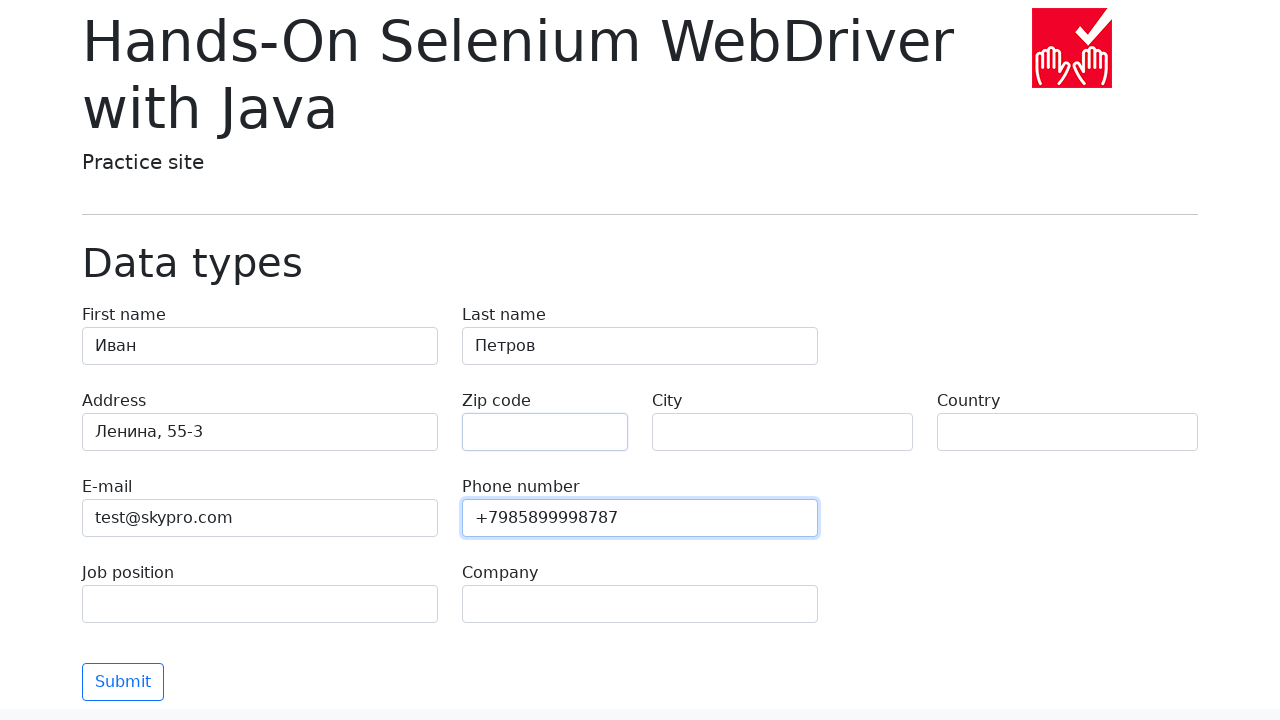

Filled form field 'city' with value 'Москва' on input[name="city"]
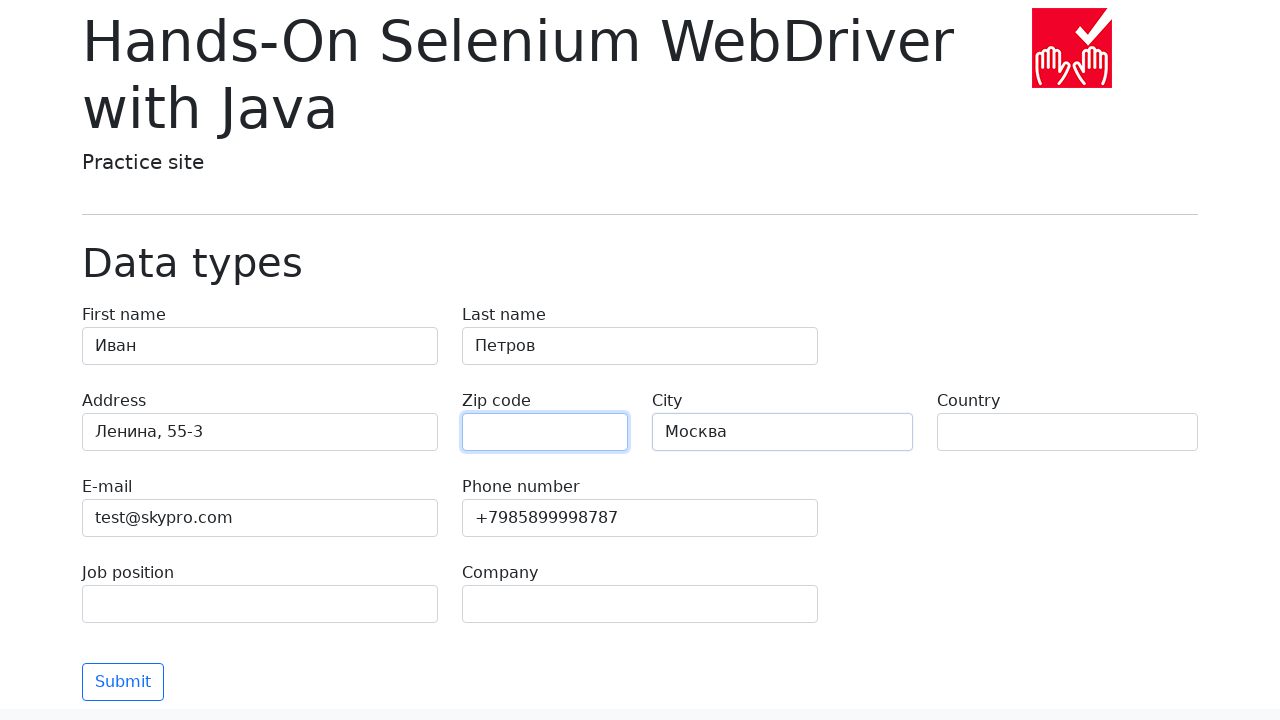

Filled form field 'country' with value 'Россия' on input[name="country"]
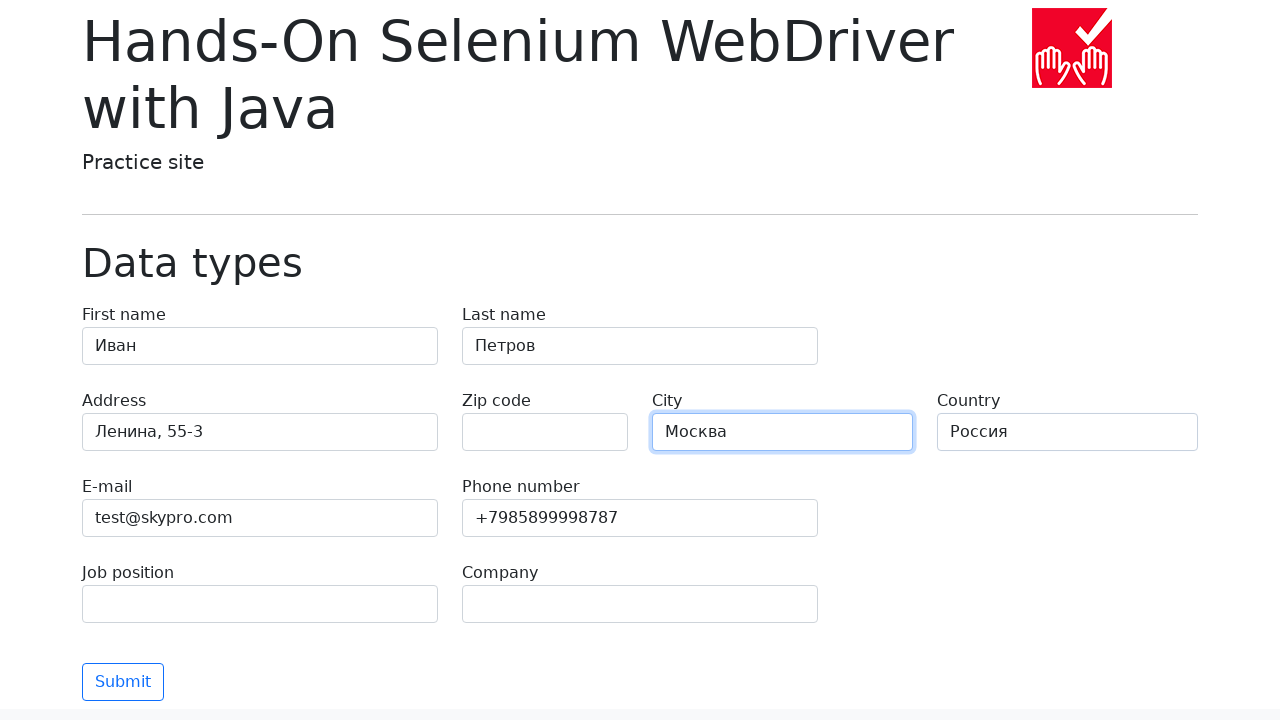

Filled form field 'job-position' with value 'QA' on input[name="job-position"]
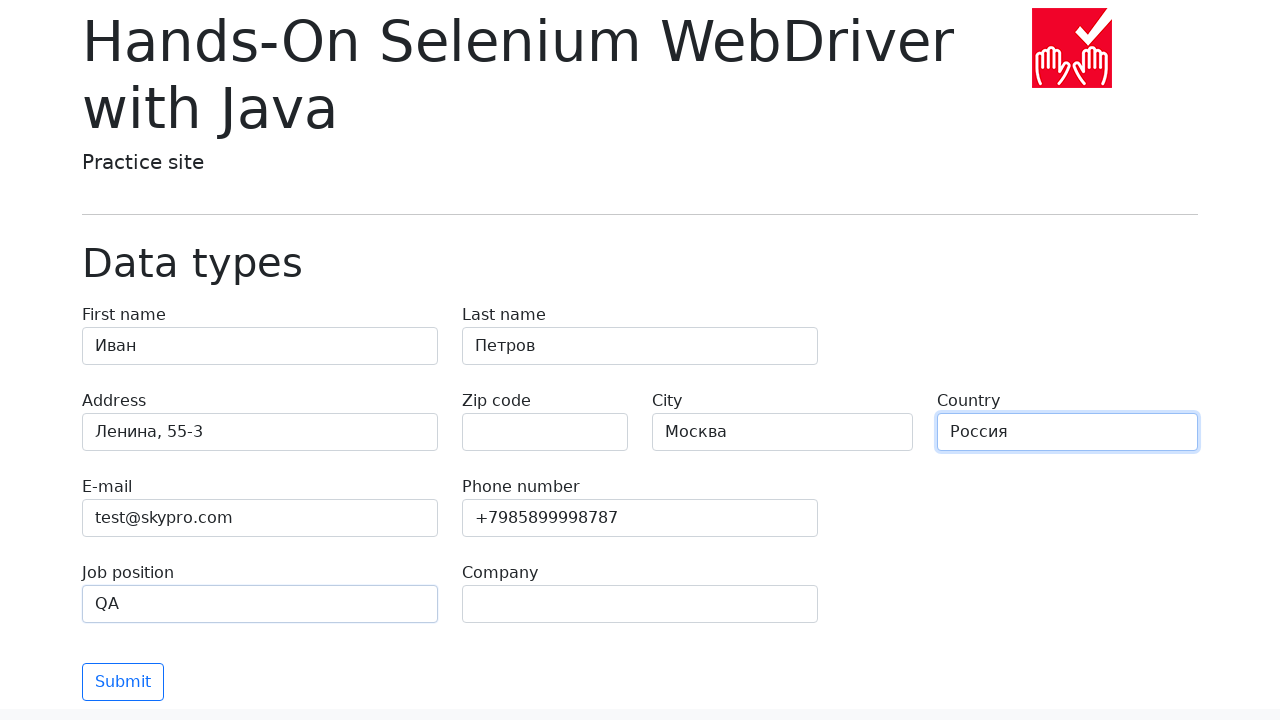

Filled form field 'company' with value 'SkyPro' on input[name="company"]
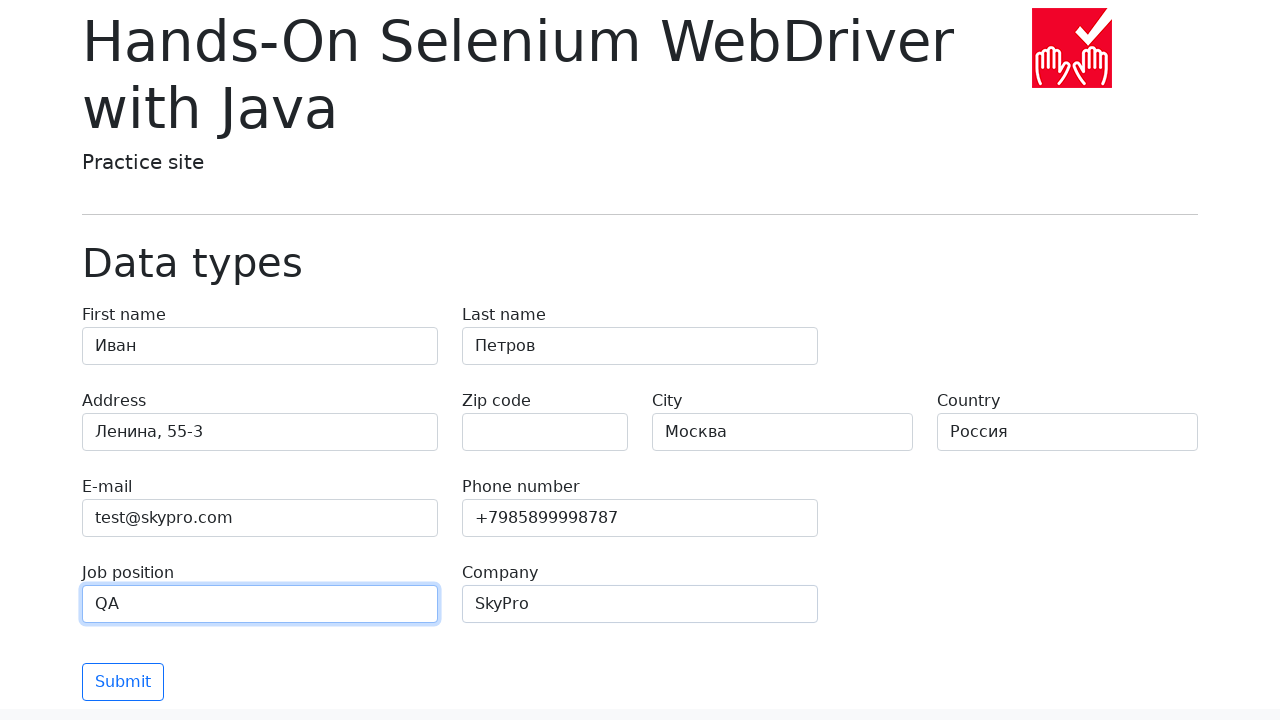

Clicked the submit button at (123, 682) on .btn
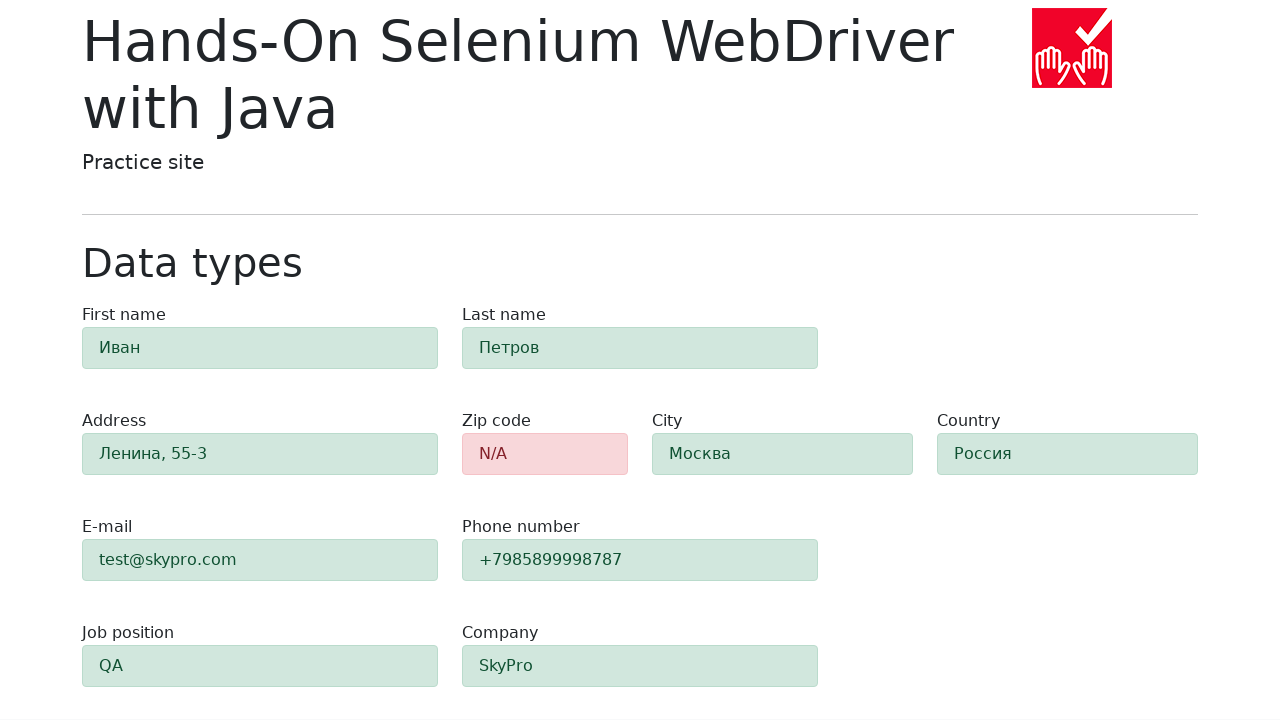

Waited for form validation to complete
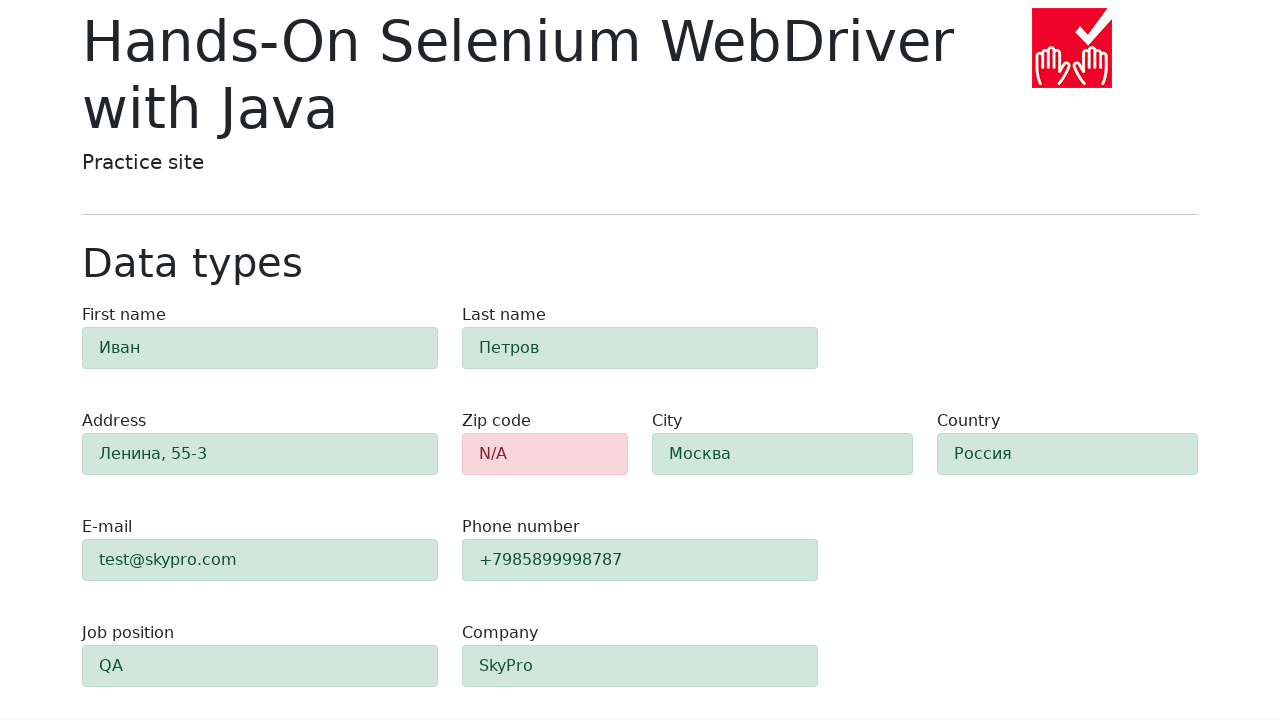

Retrieved CSS class for field 'first-name': alert py-2 alert-success
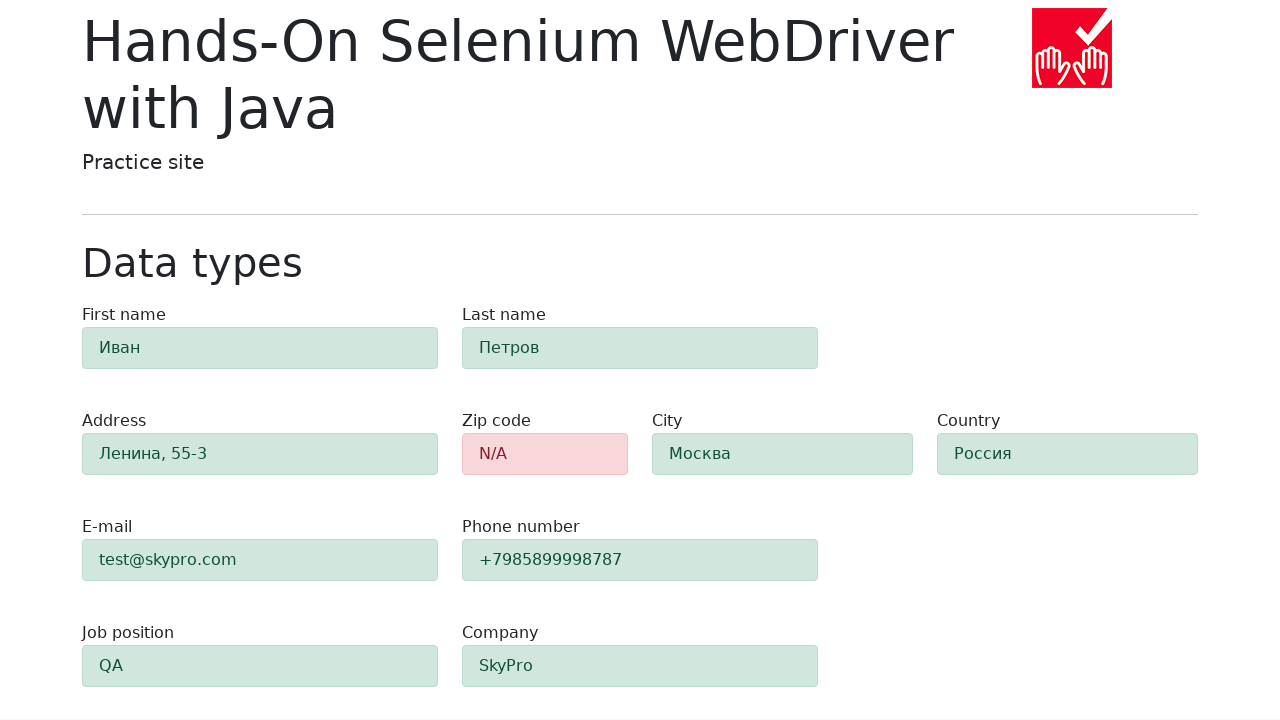

Verified field 'first-name' is correctly highlighted in green (filled field)
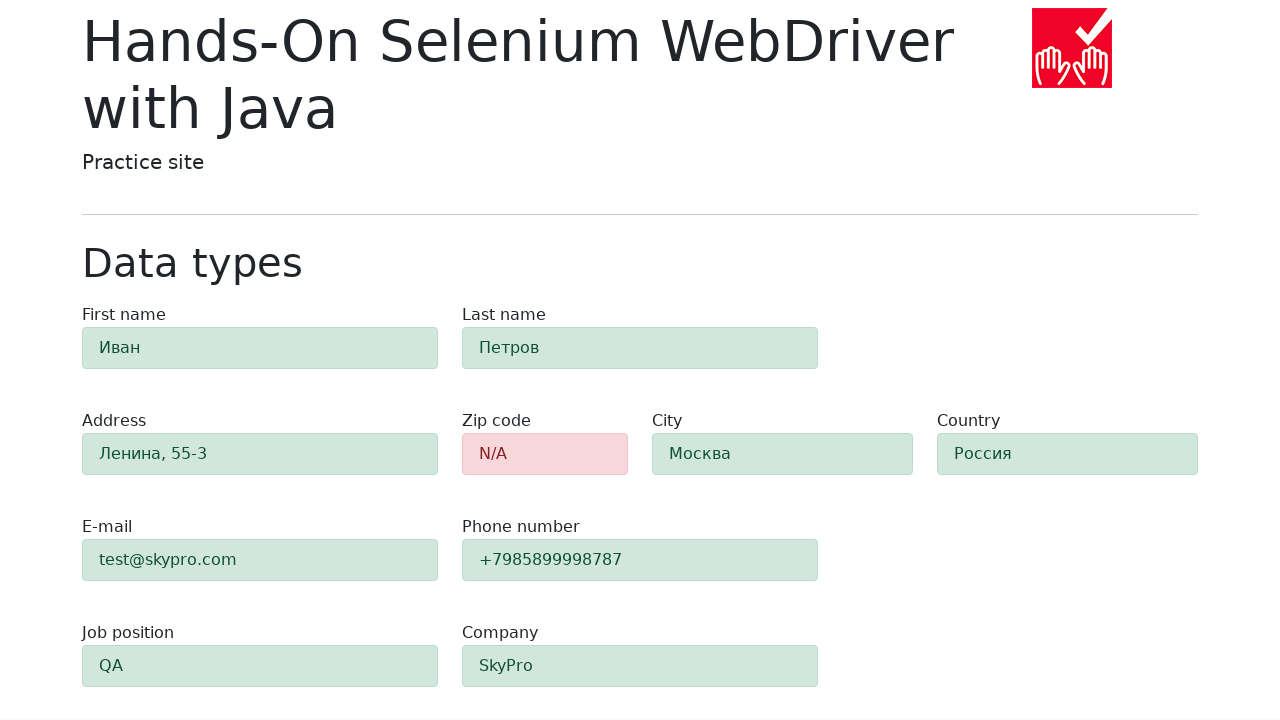

Retrieved CSS class for field 'last-name': alert py-2 alert-success
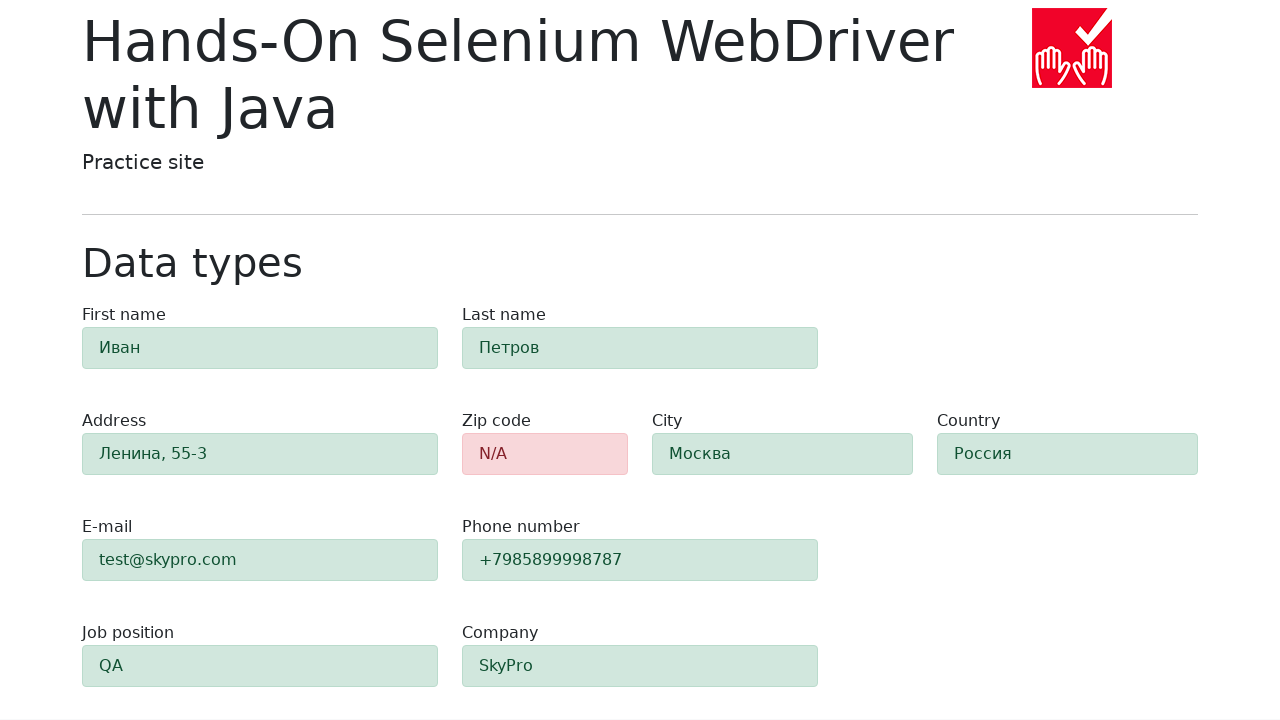

Verified field 'last-name' is correctly highlighted in green (filled field)
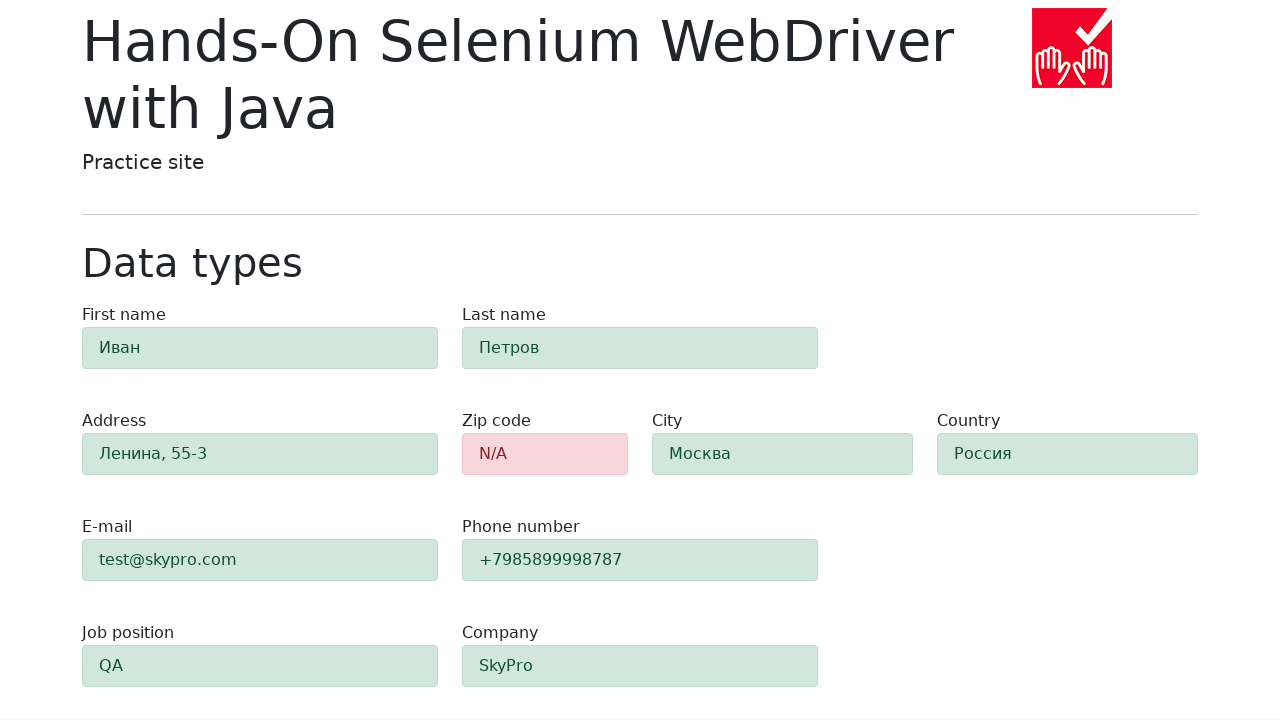

Retrieved CSS class for field 'address': alert py-2 alert-success
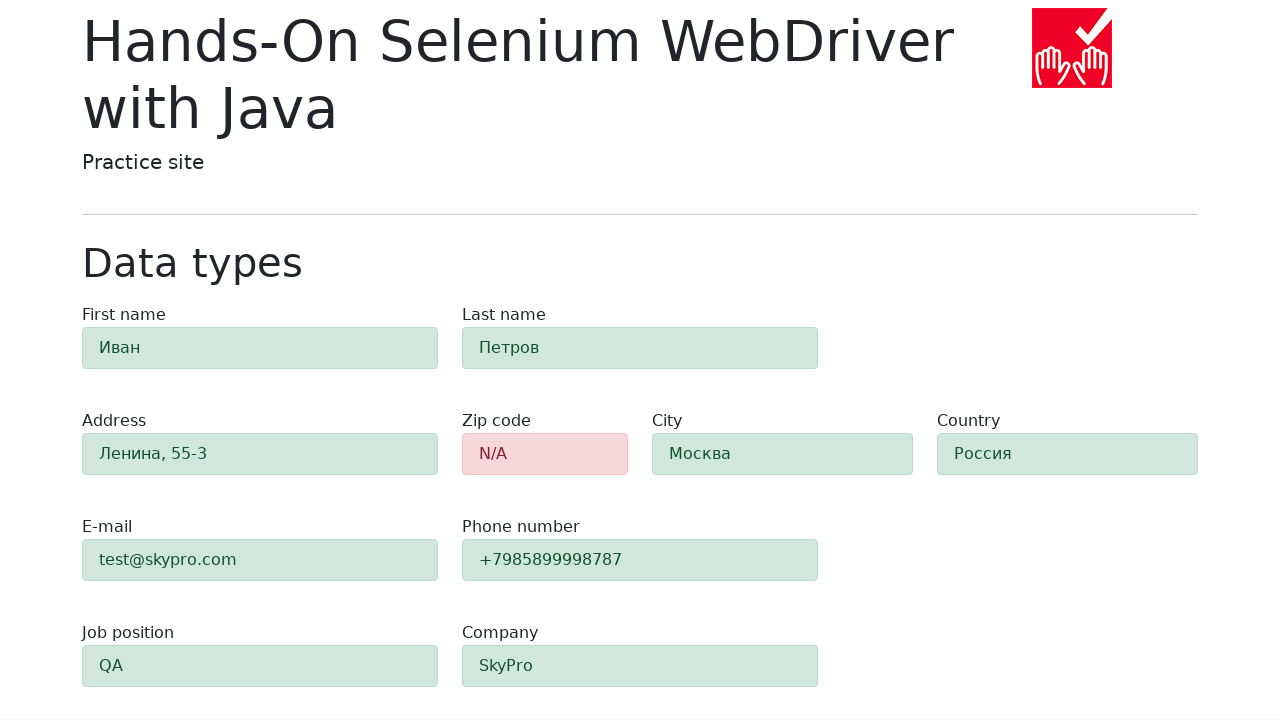

Verified field 'address' is correctly highlighted in green (filled field)
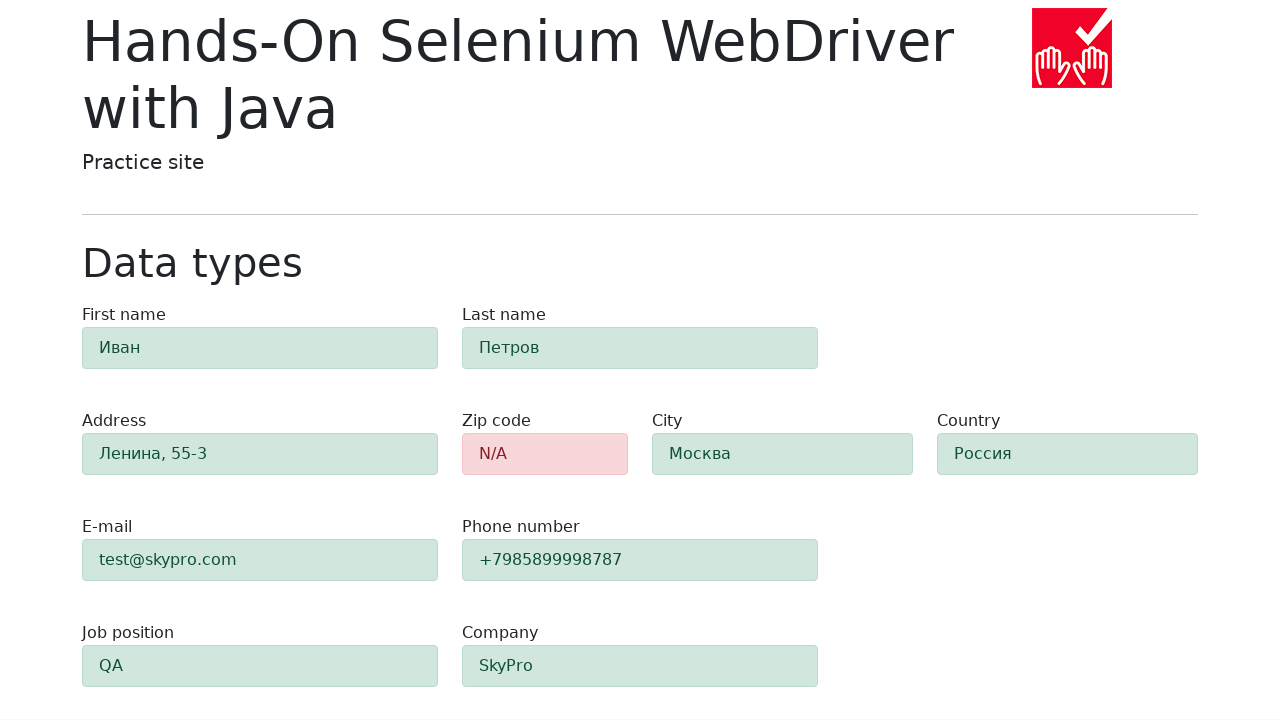

Retrieved CSS class for field 'e-mail': alert py-2 alert-success
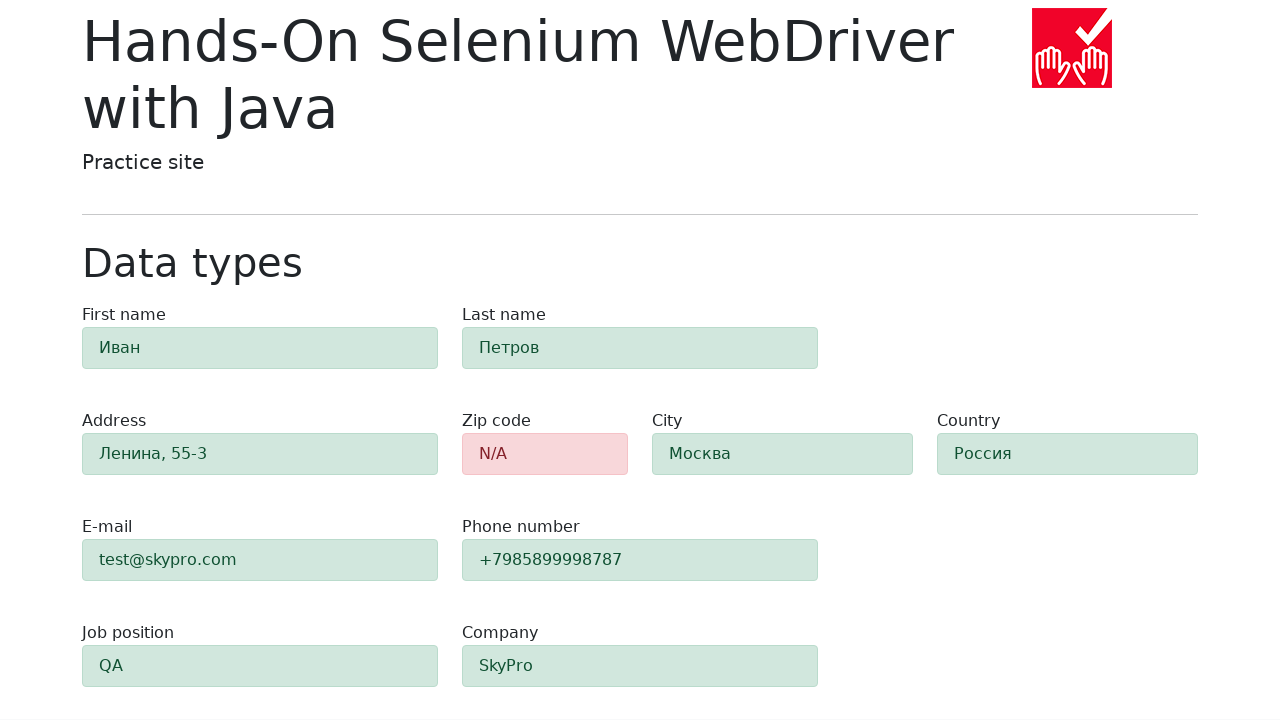

Verified field 'e-mail' is correctly highlighted in green (filled field)
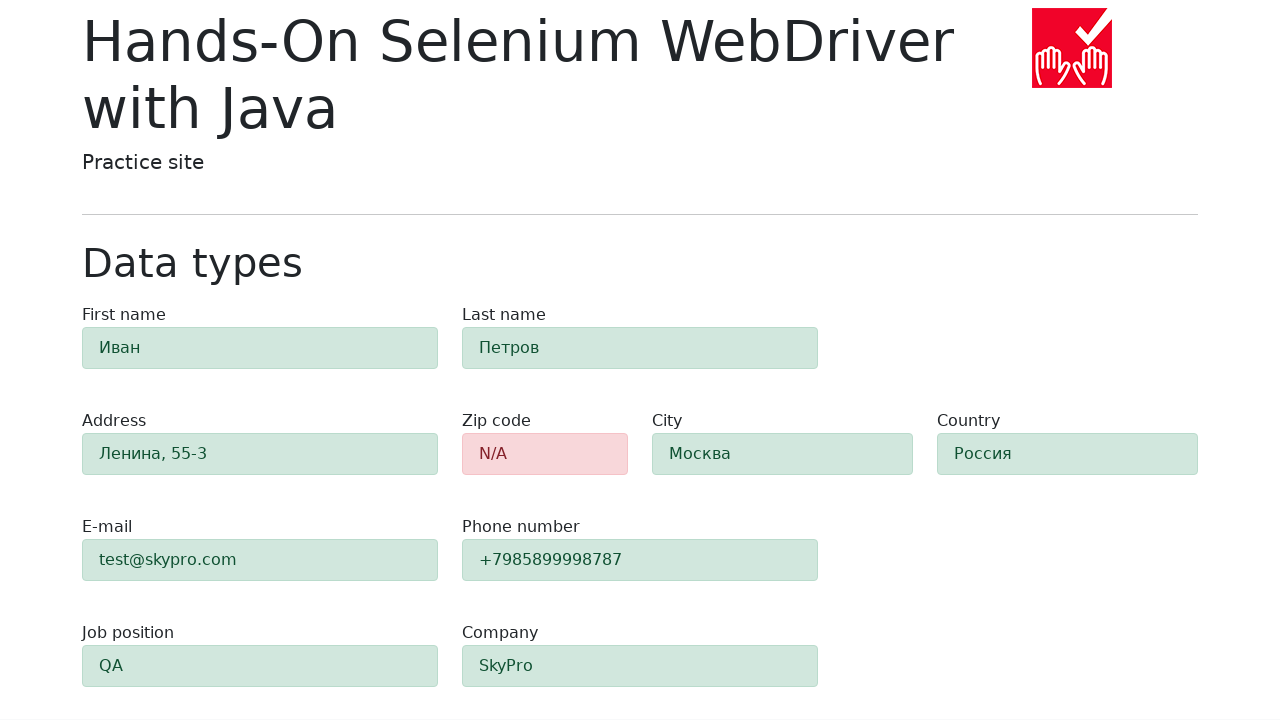

Retrieved CSS class for field 'phone': alert py-2 alert-success
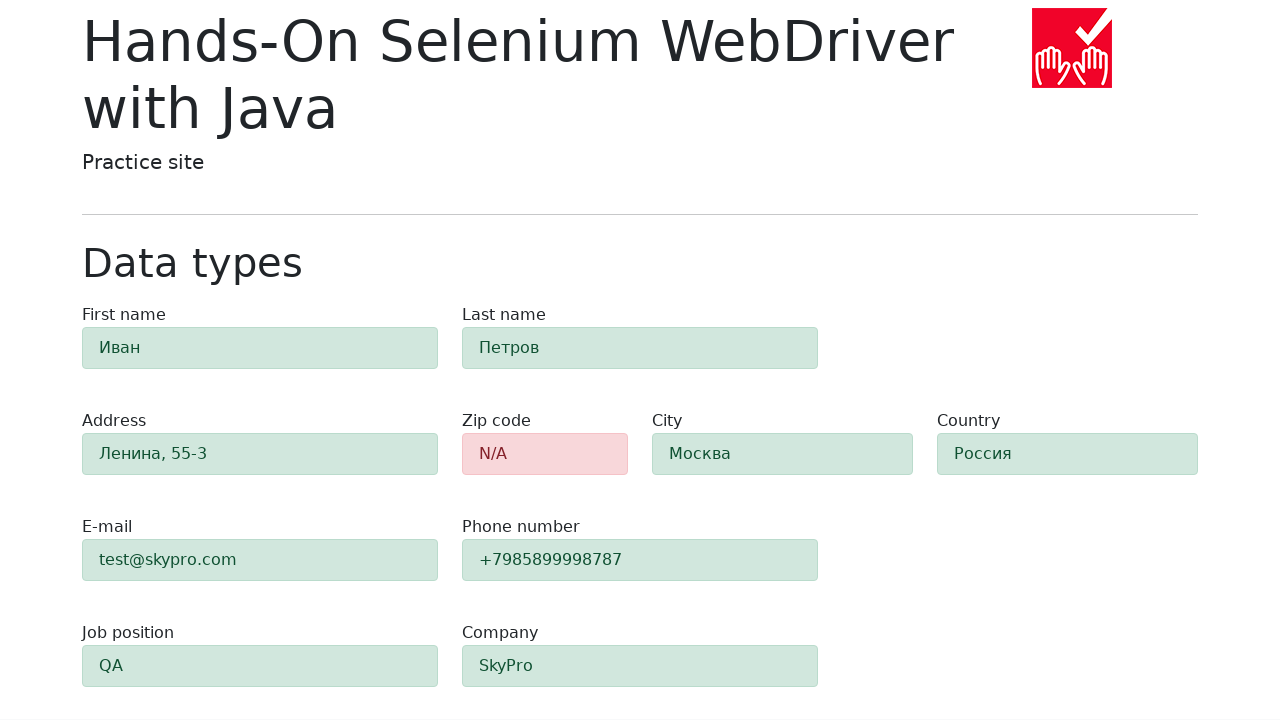

Verified field 'phone' is correctly highlighted in green (filled field)
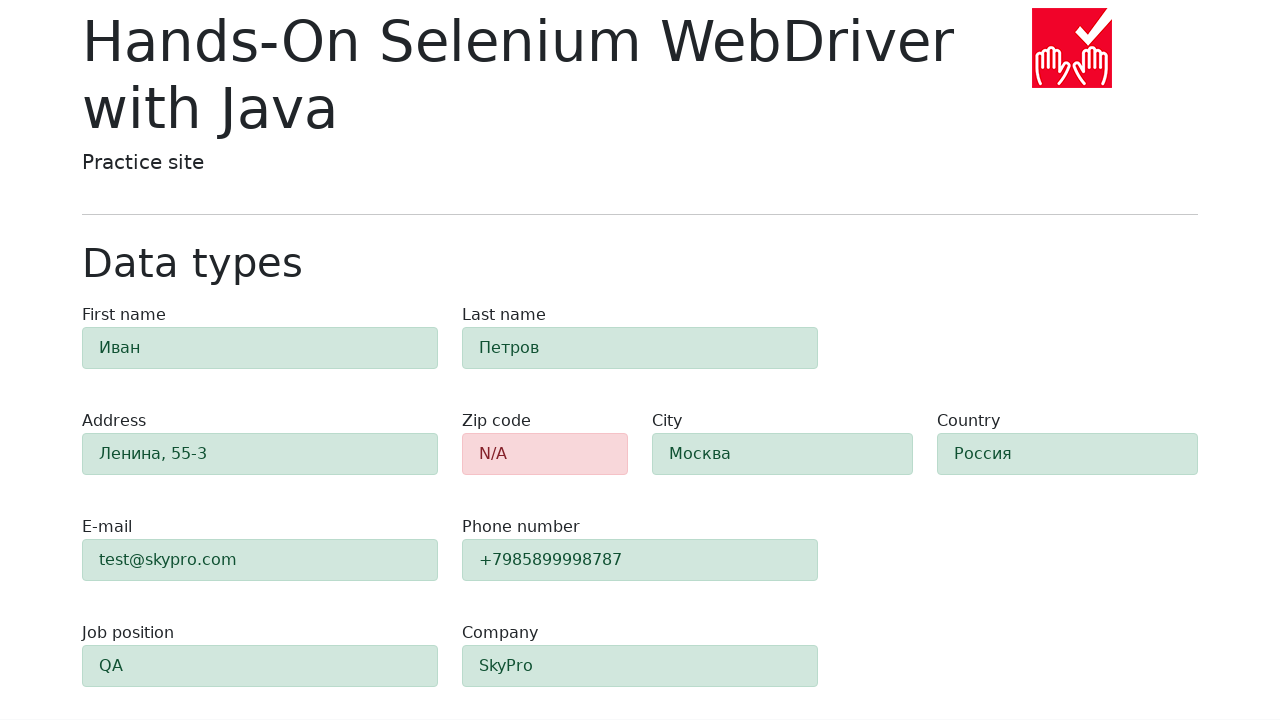

Retrieved CSS class for field 'zip-code': alert py-2 alert-danger
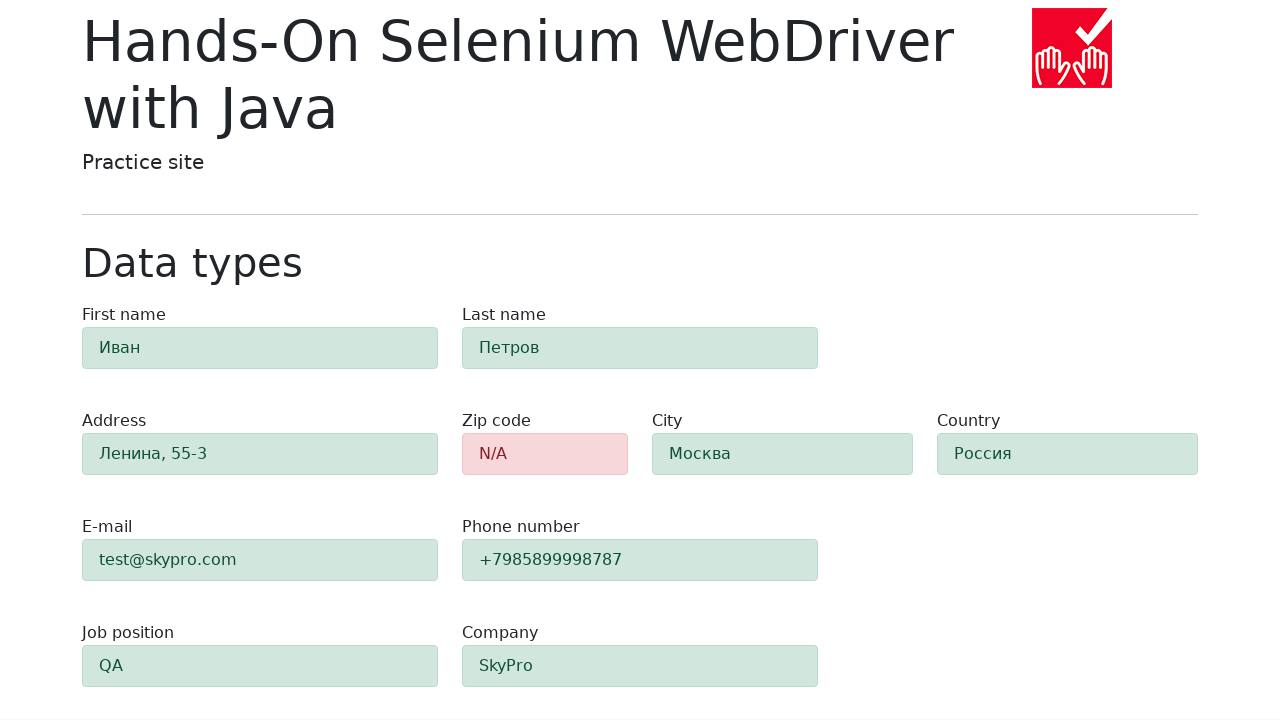

Verified field 'zip-code' is correctly highlighted in red (empty field)
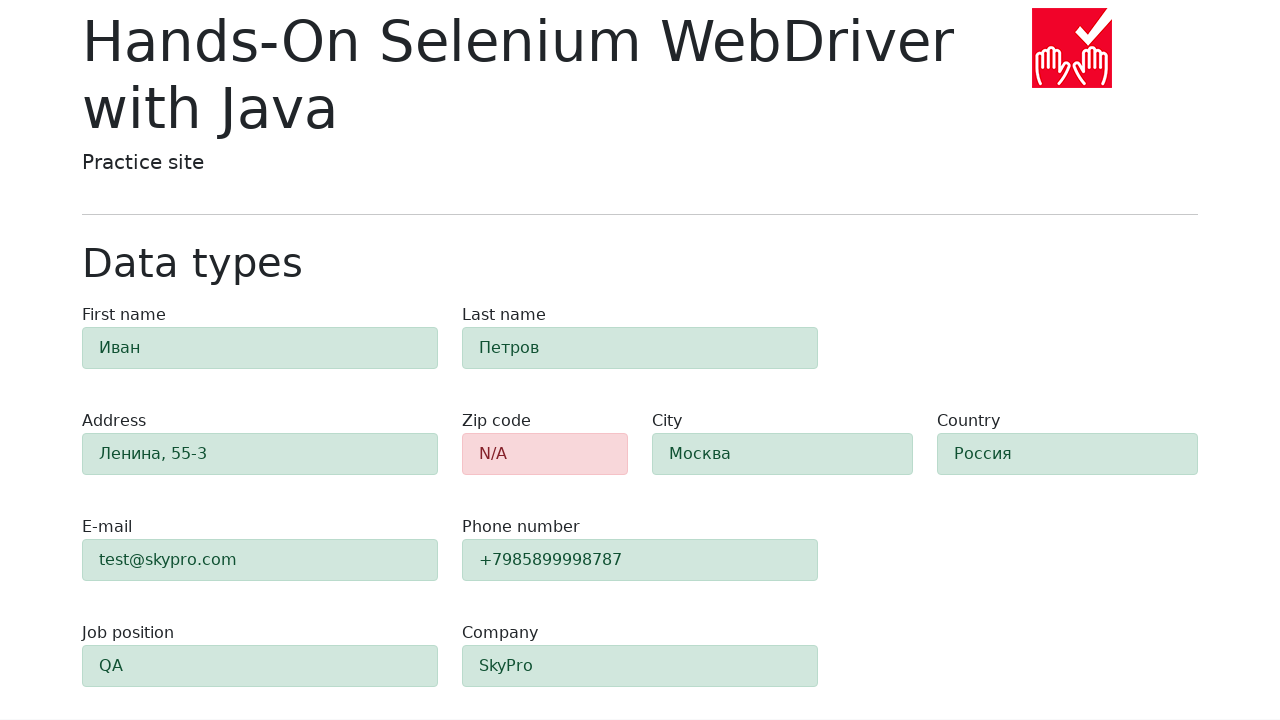

Retrieved CSS class for field 'city': alert py-2 alert-success
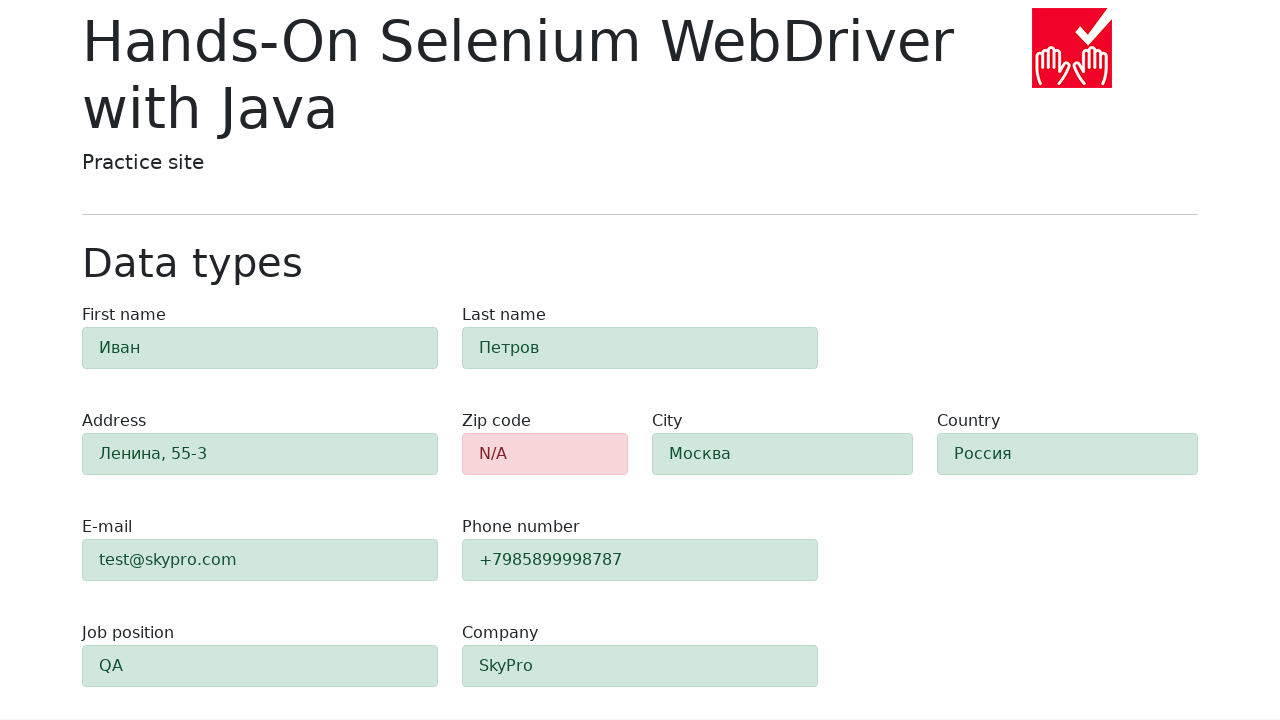

Verified field 'city' is correctly highlighted in green (filled field)
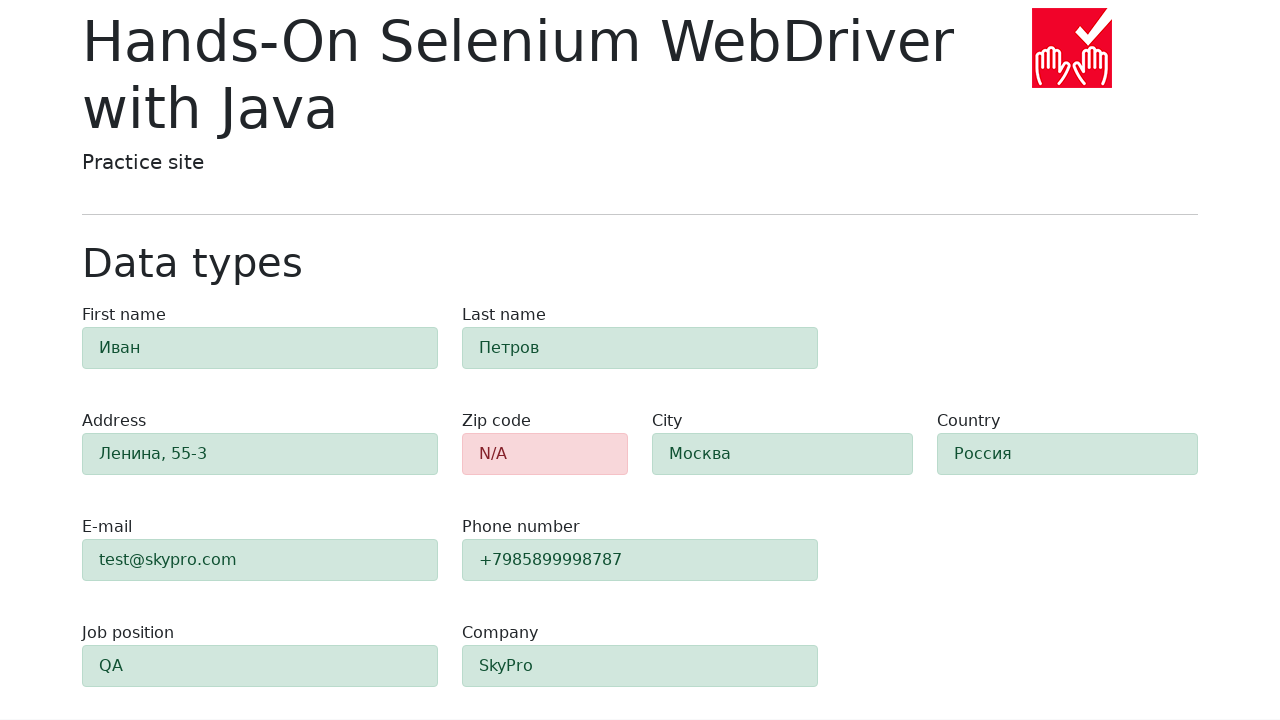

Retrieved CSS class for field 'country': alert py-2 alert-success
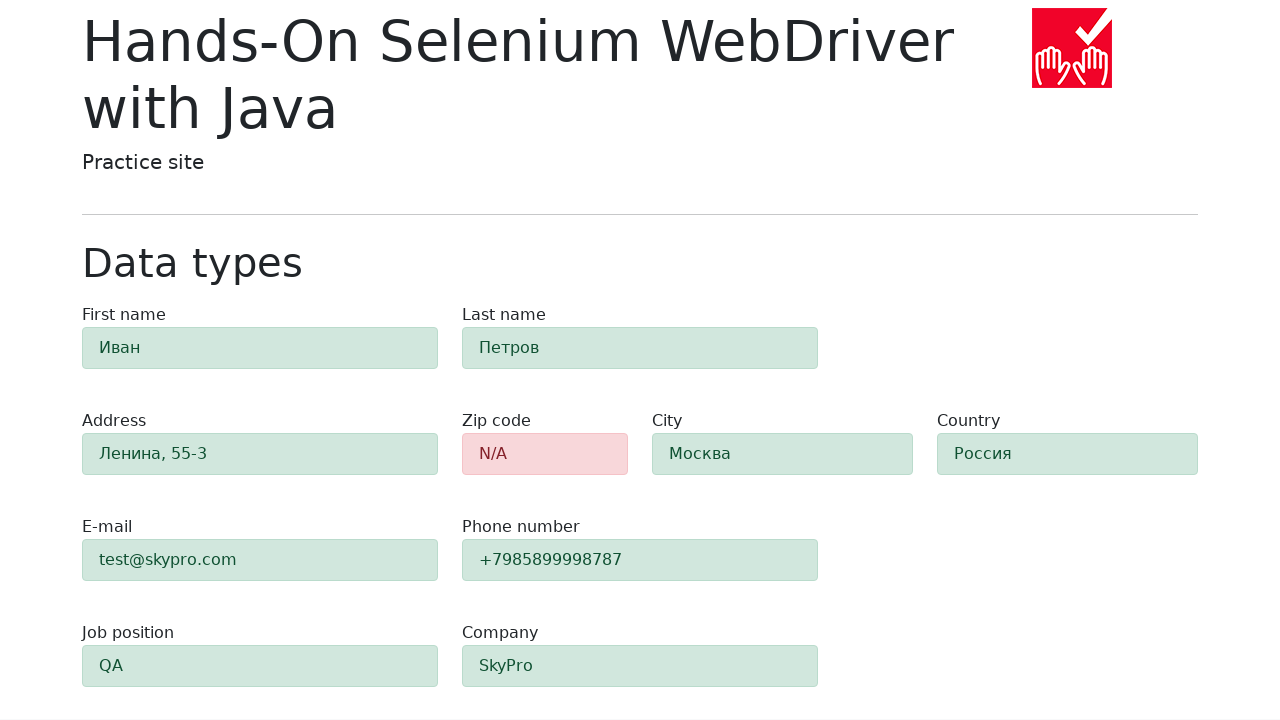

Verified field 'country' is correctly highlighted in green (filled field)
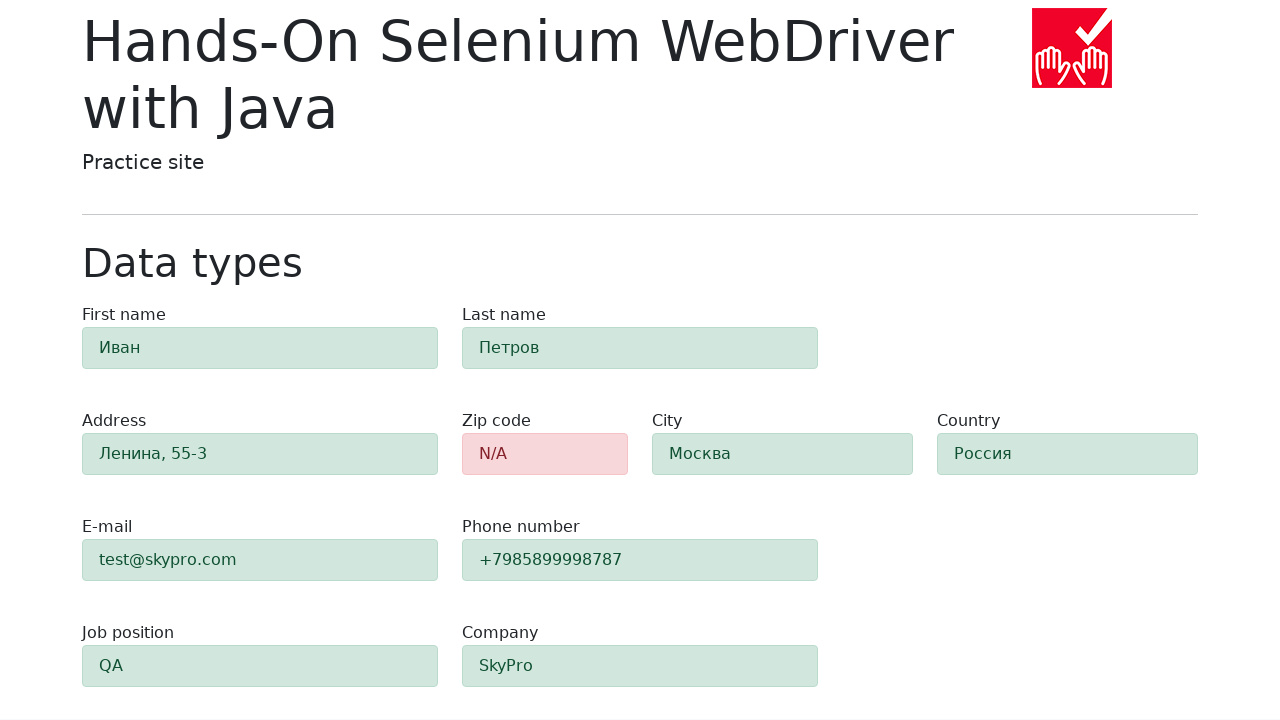

Retrieved CSS class for field 'job-position': alert py-2 alert-success
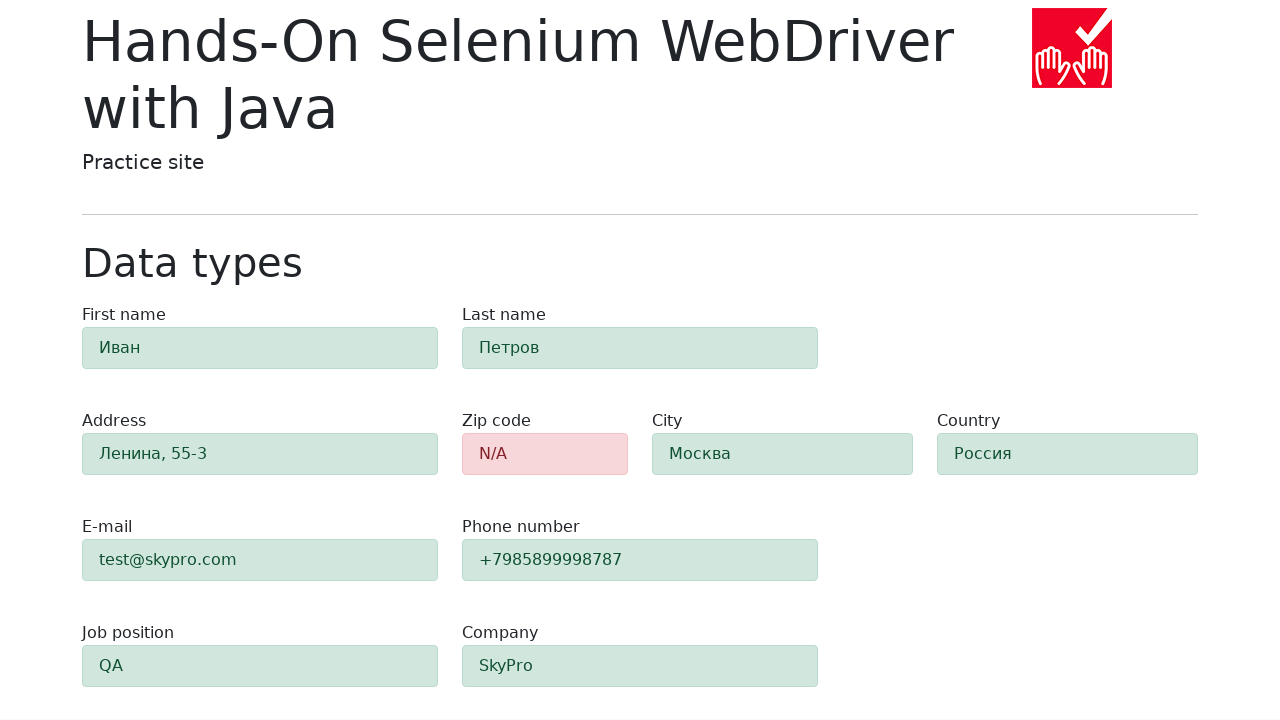

Verified field 'job-position' is correctly highlighted in green (filled field)
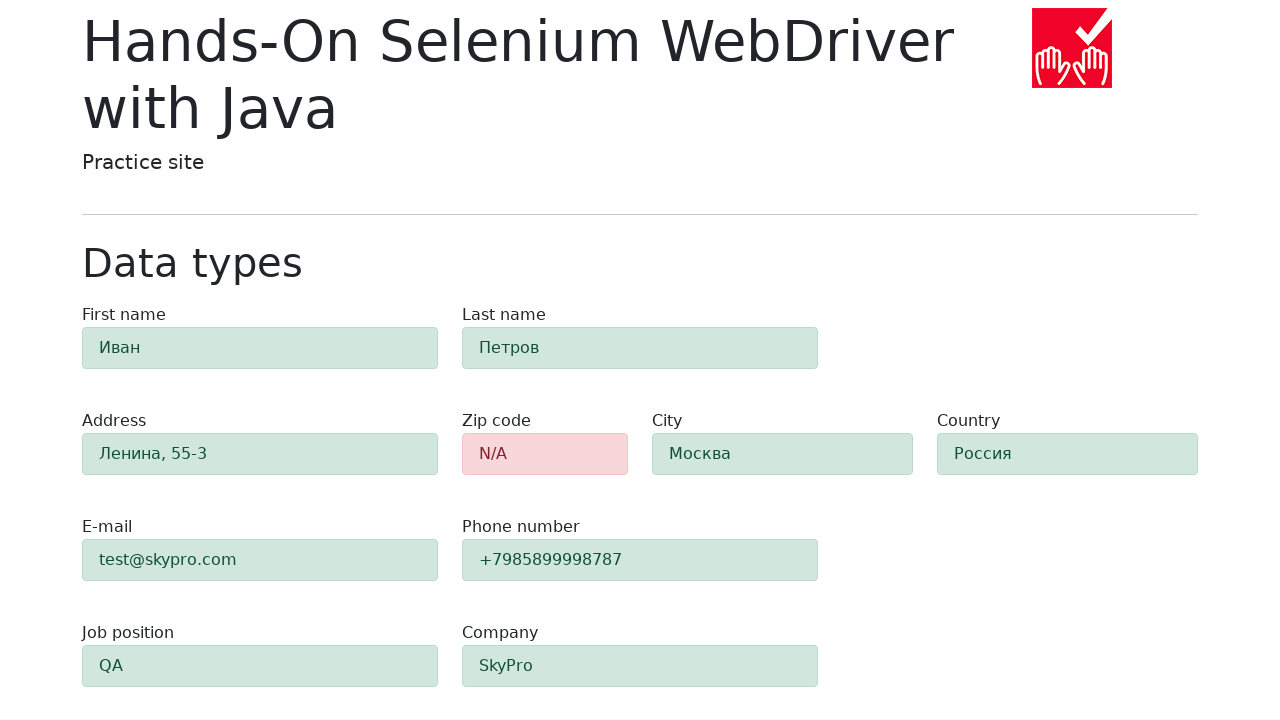

Retrieved CSS class for field 'company': alert py-2 alert-success
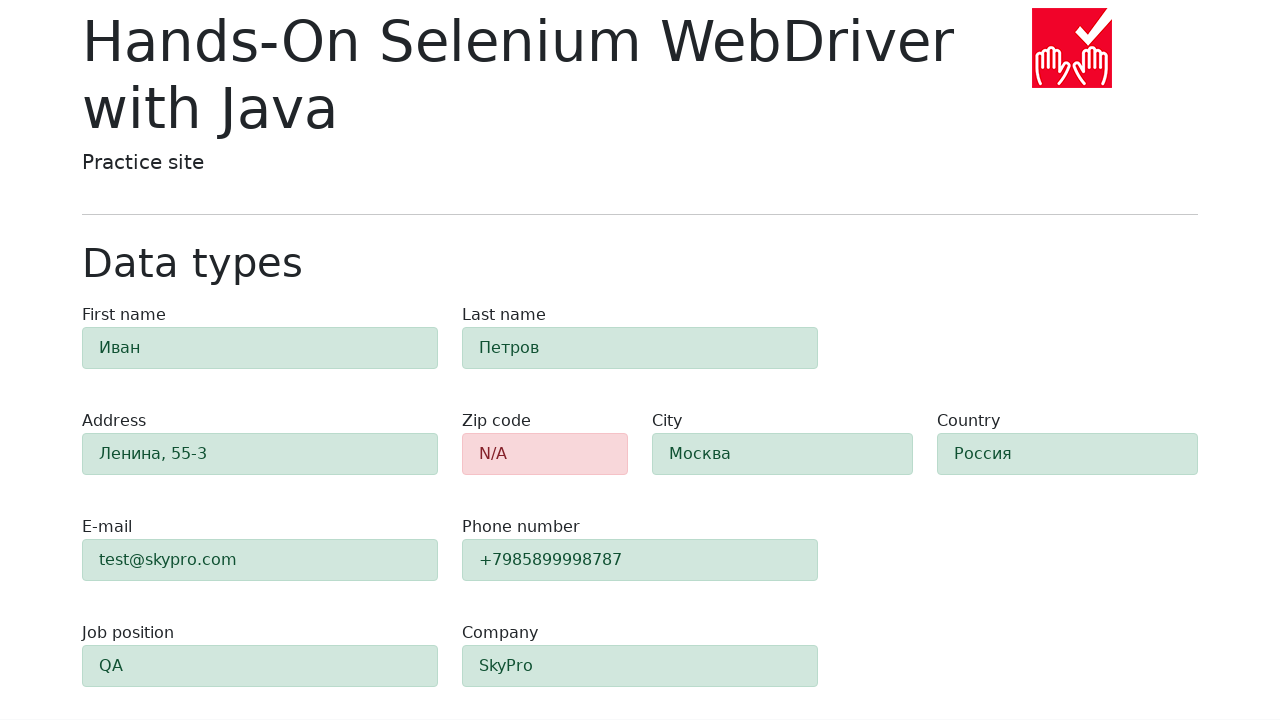

Verified field 'company' is correctly highlighted in green (filled field)
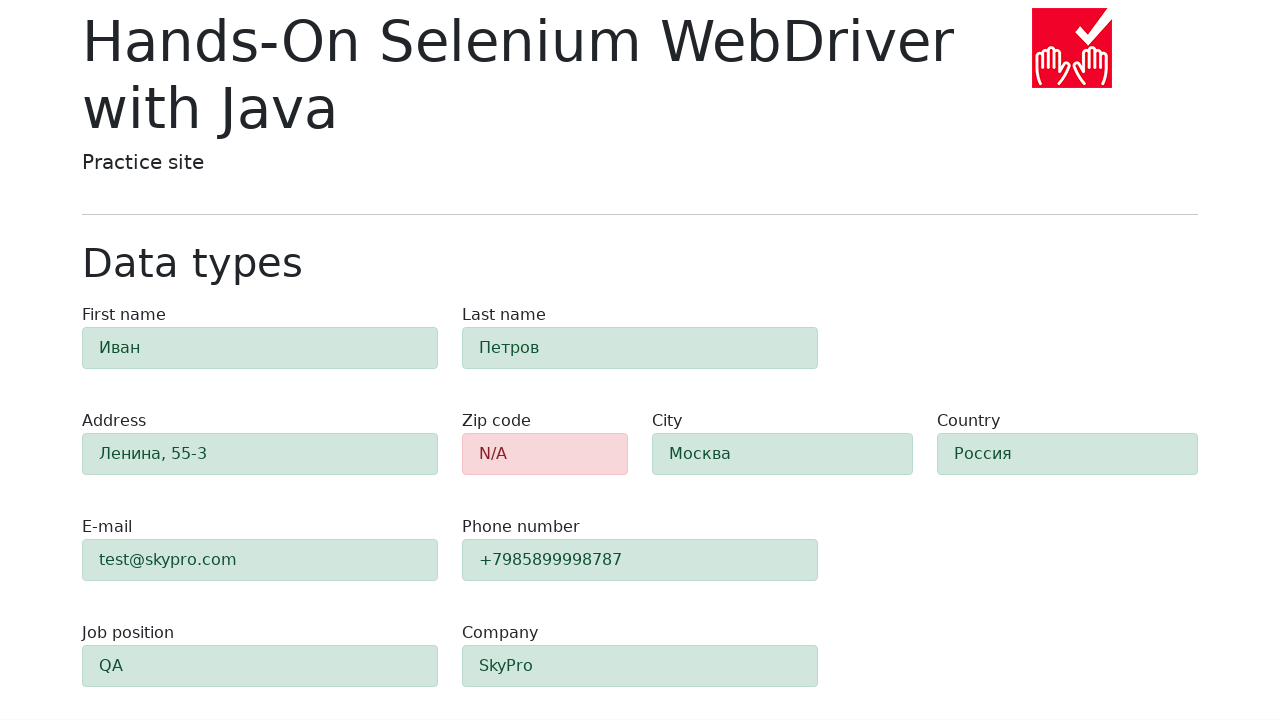

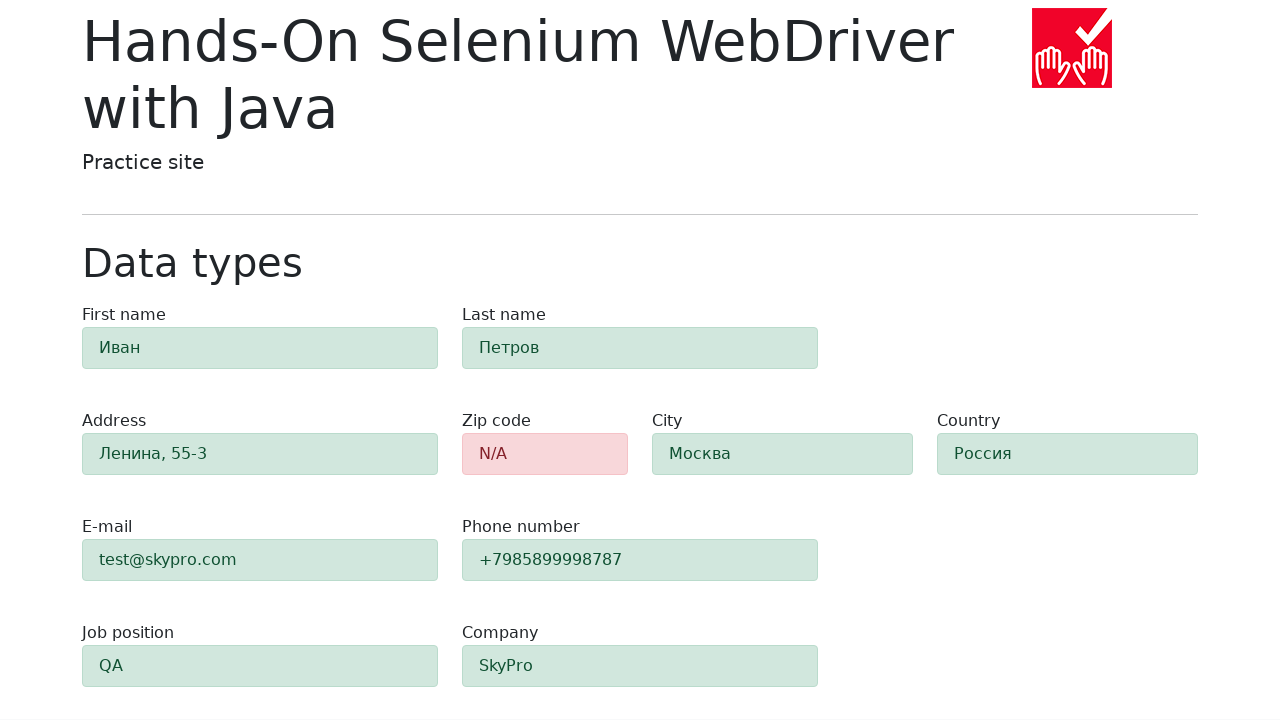